Tests clicking on the "Get Started" link on the Playwright documentation homepage

Starting URL: https://playwright.dev/

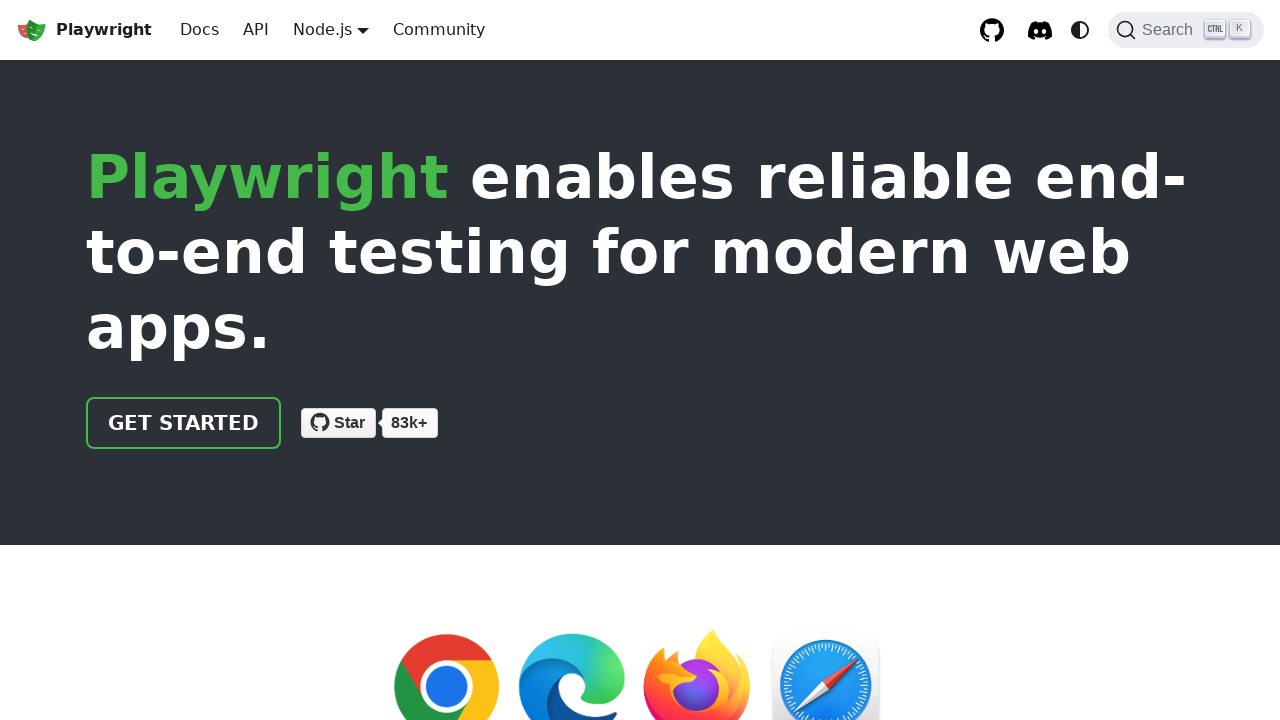

Navigated to Playwright documentation homepage
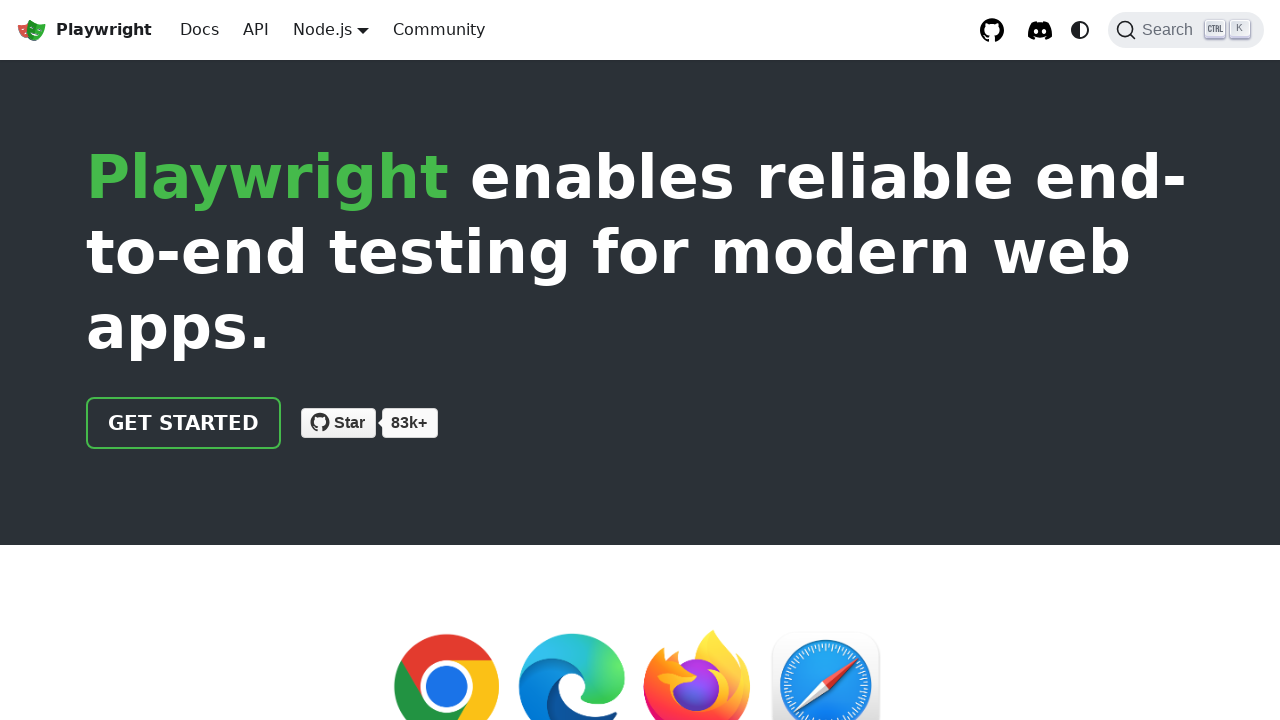

Clicked the Get Started link on the Playwright documentation homepage at (184, 423) on xpath=//a[@class='getStarted_Sjon']
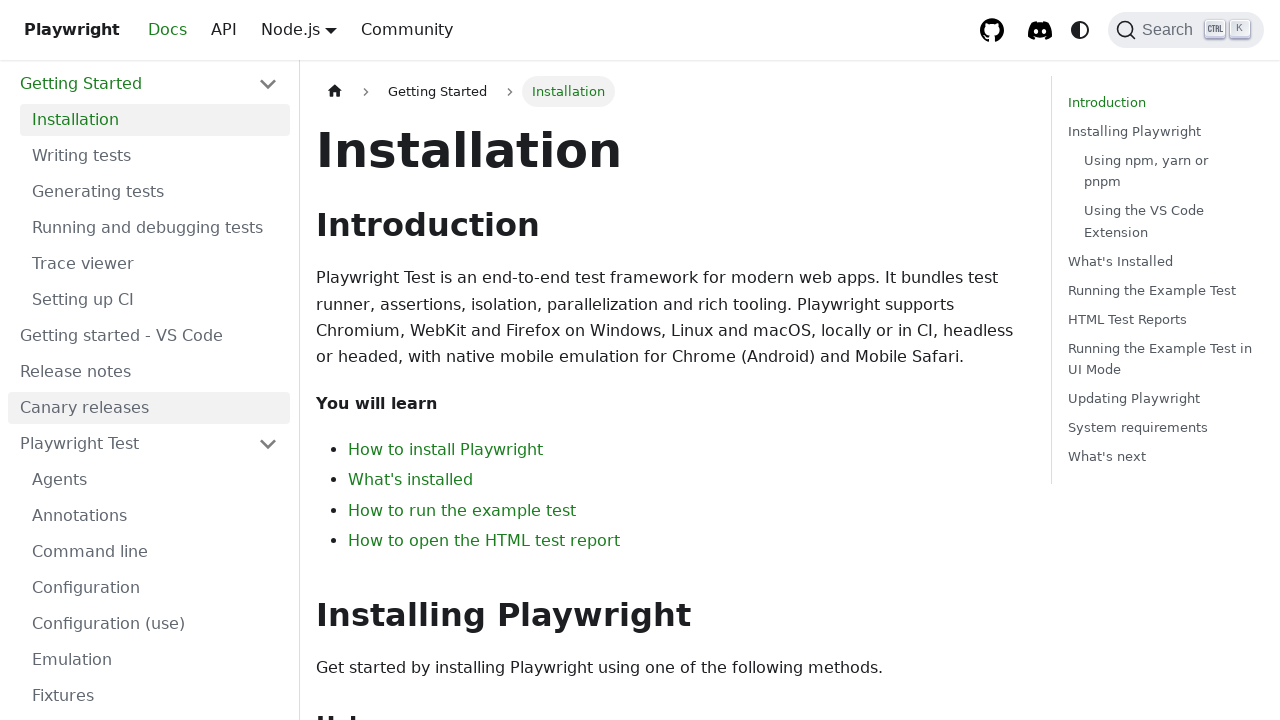

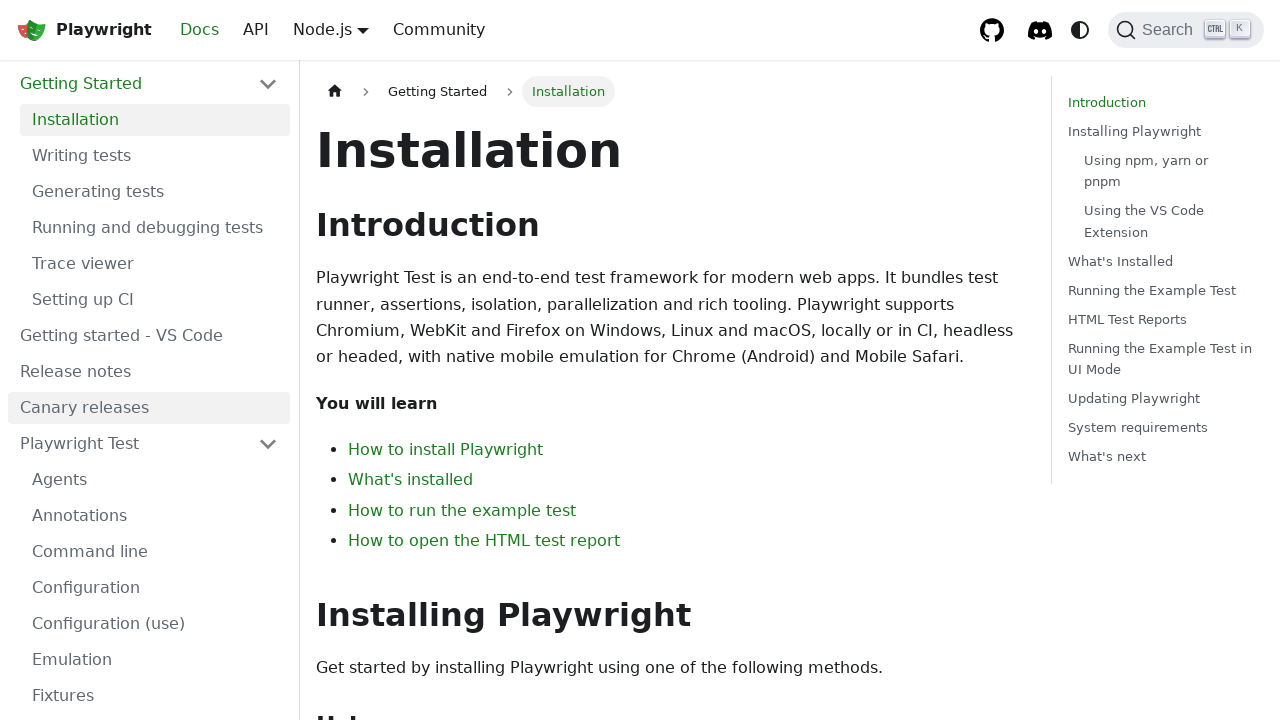